Navigates to the National Stock Exchange of India website and verifies the page loads by checking for page content

Starting URL: https://www.nseindia.com/

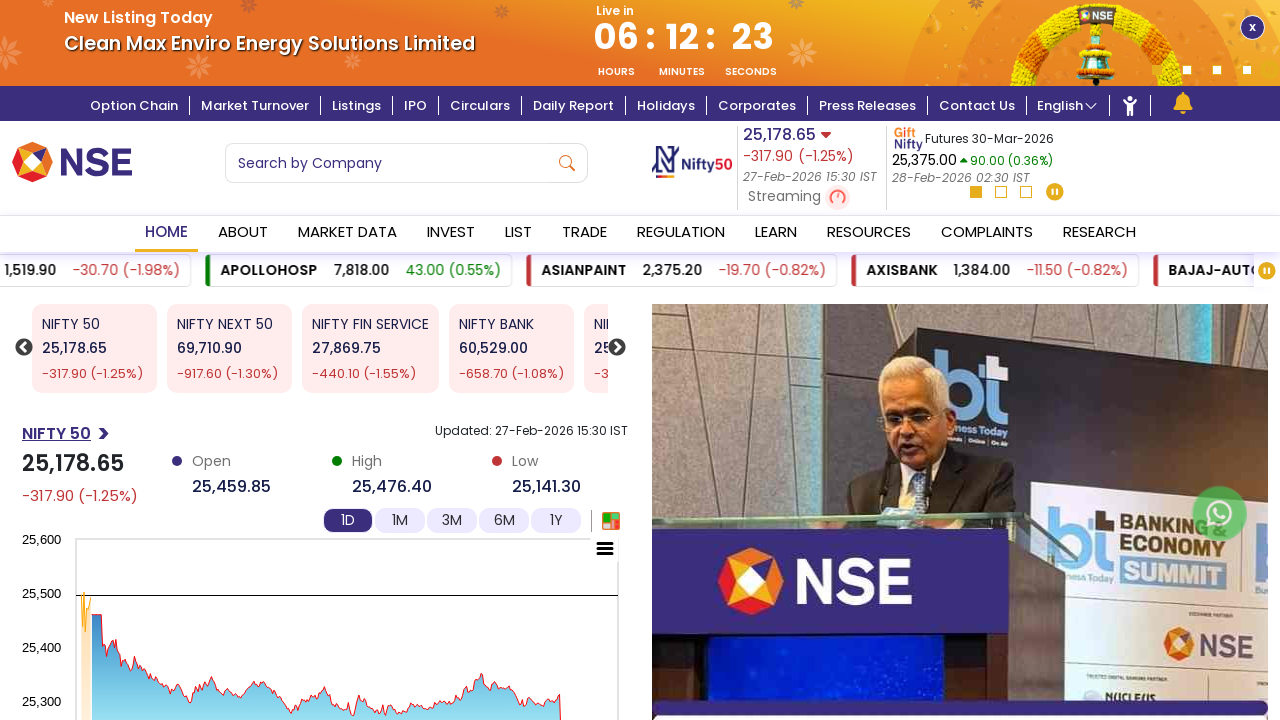

Waited for page to reach domcontentloaded state
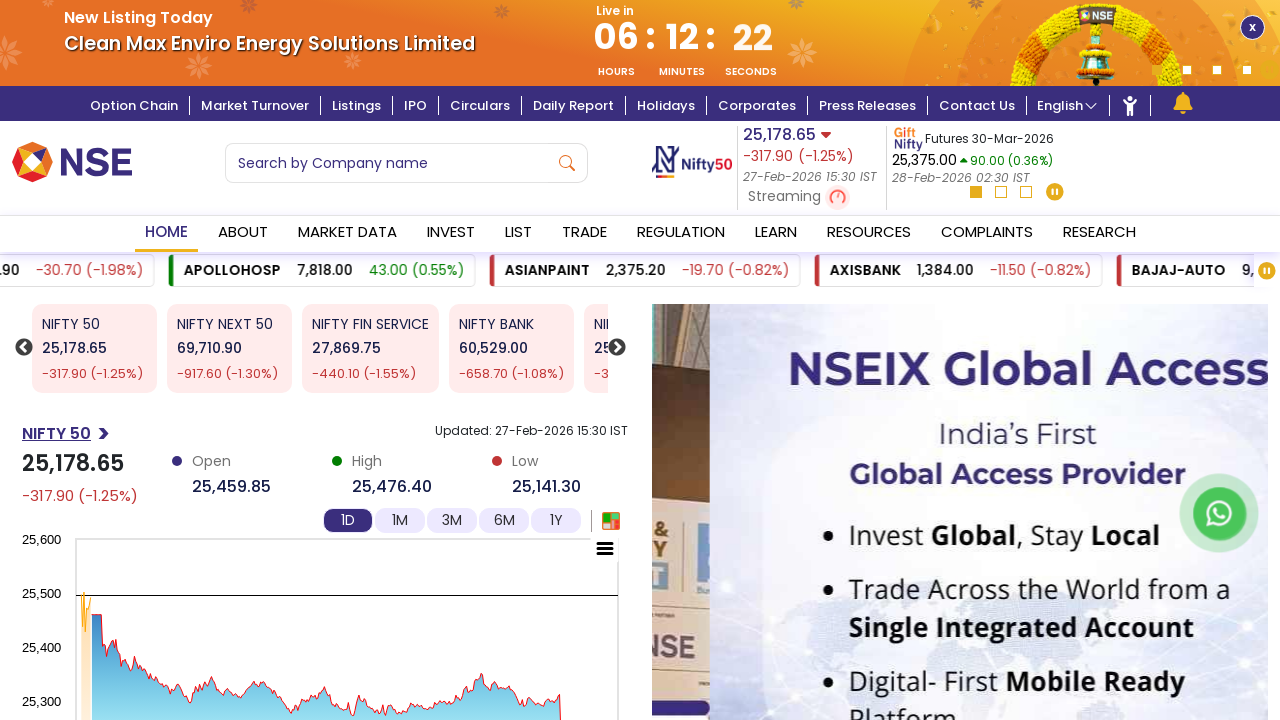

Retrieved page title: NSE - National Stock Exchange of India Ltd: Live Share/Stock Market News &amp; Updates, Quotes- Nseindia.com
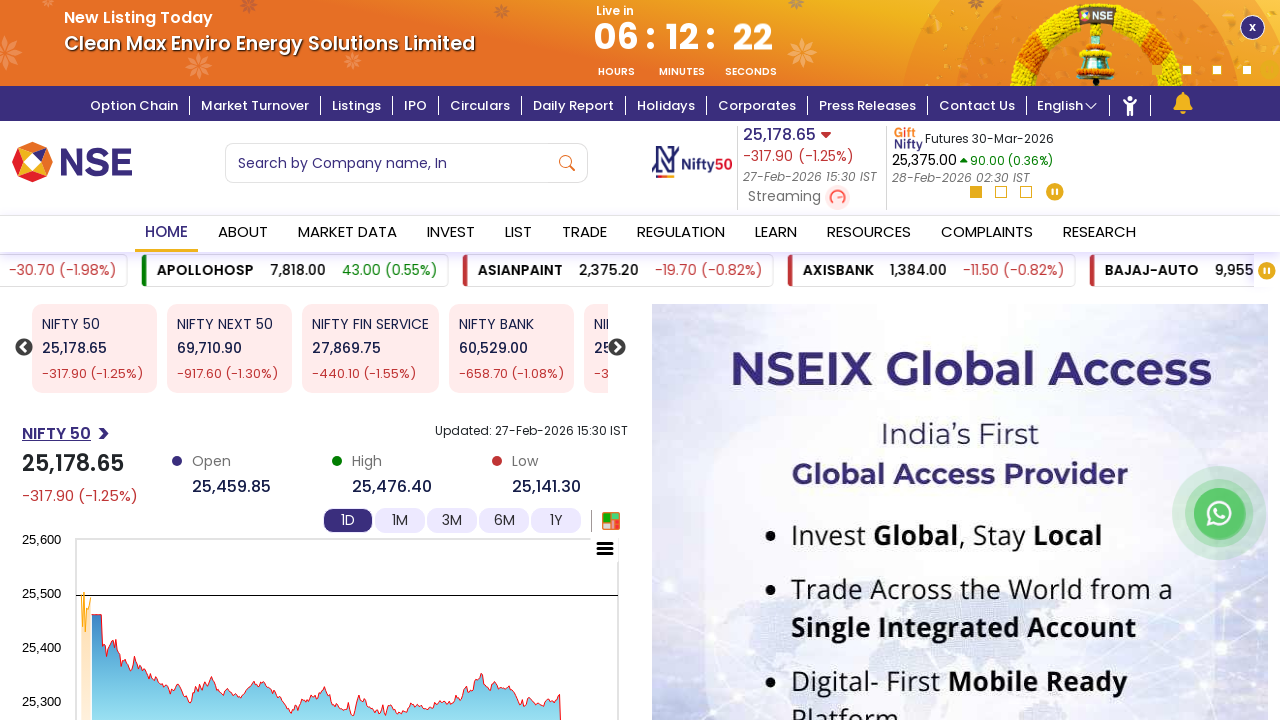

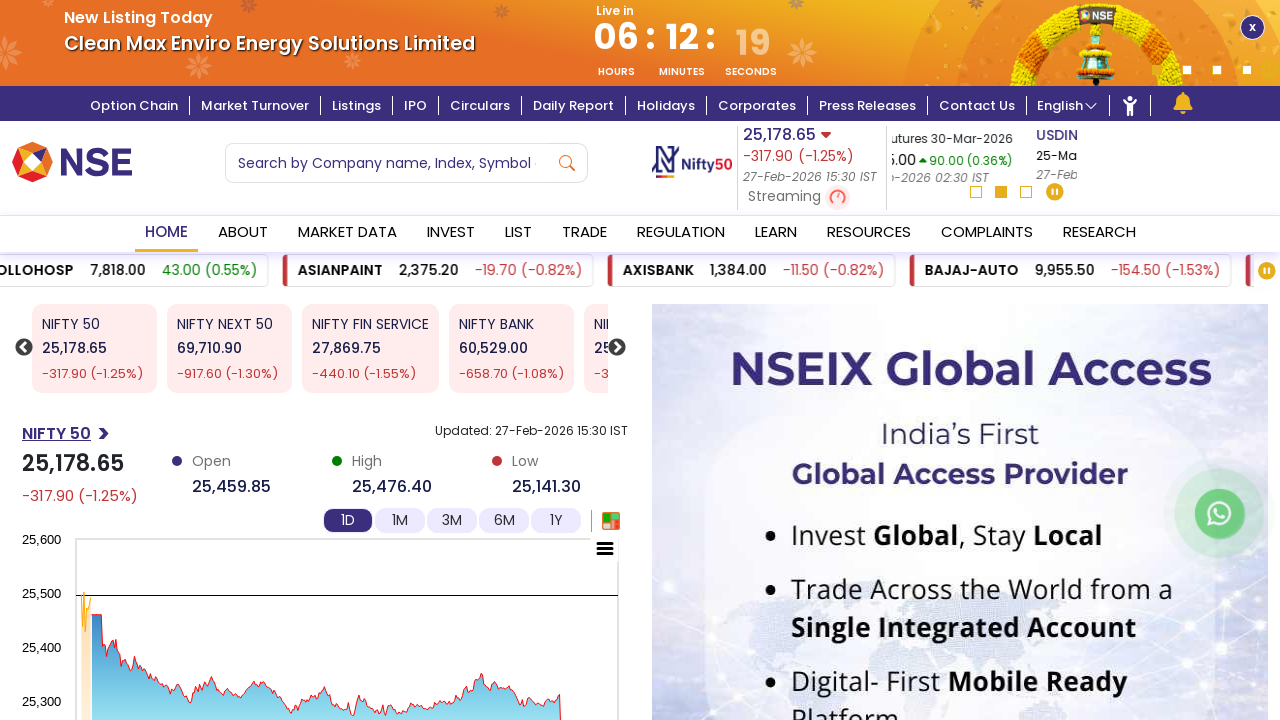